Tests drag and drop functionality within an iframe on jQuery UI demo page by dragging an element and dropping it onto a target

Starting URL: https://jqueryui.com/droppable/

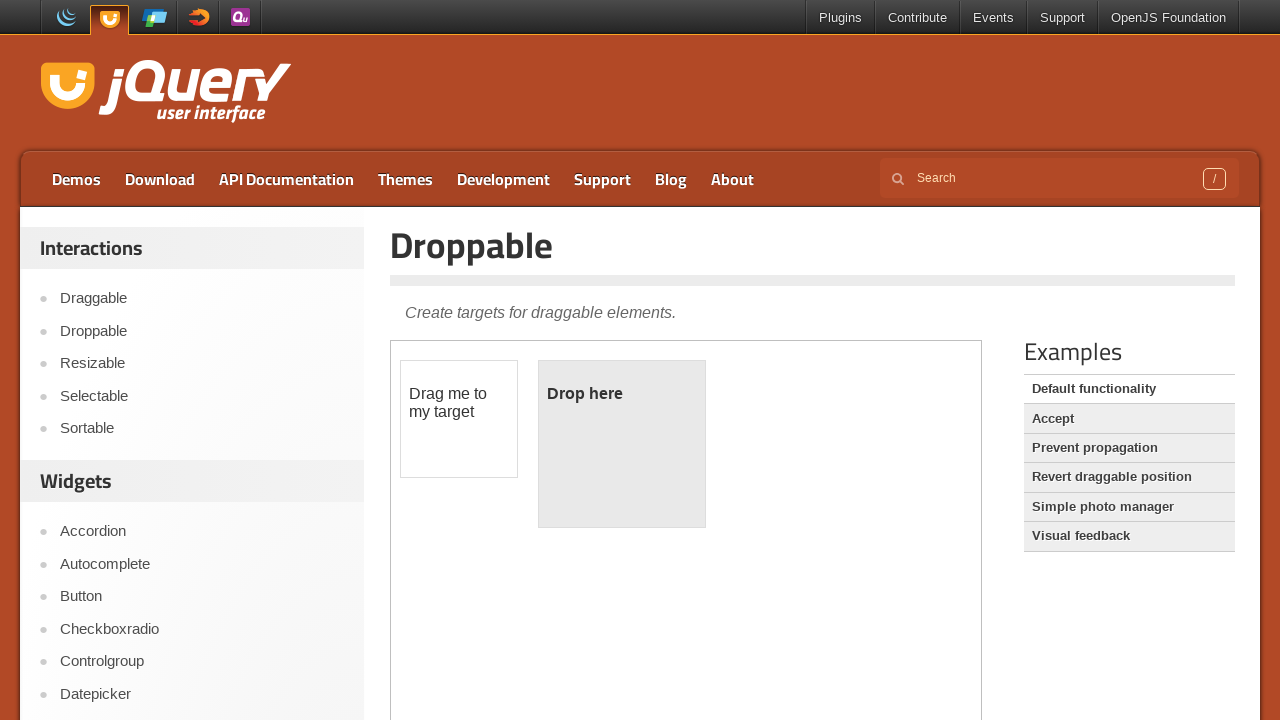

Located iframe containing drag and drop demo
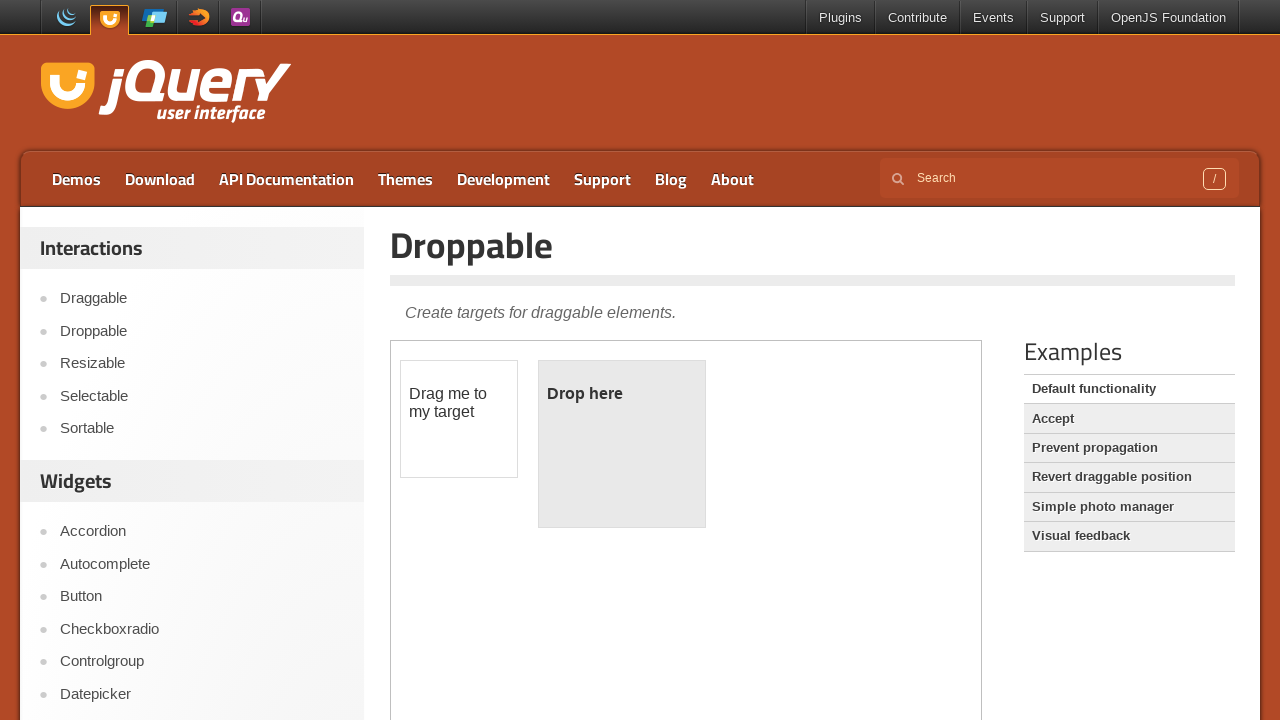

Located draggable element within iframe
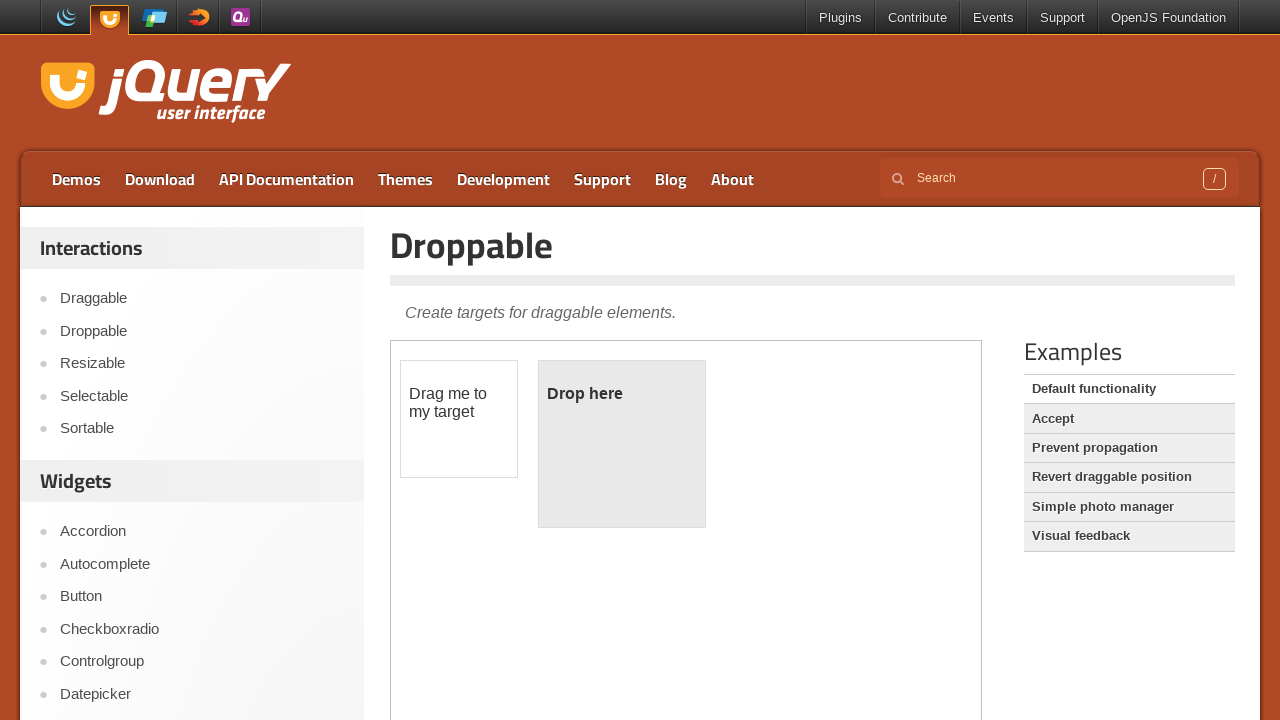

Located droppable target element within iframe
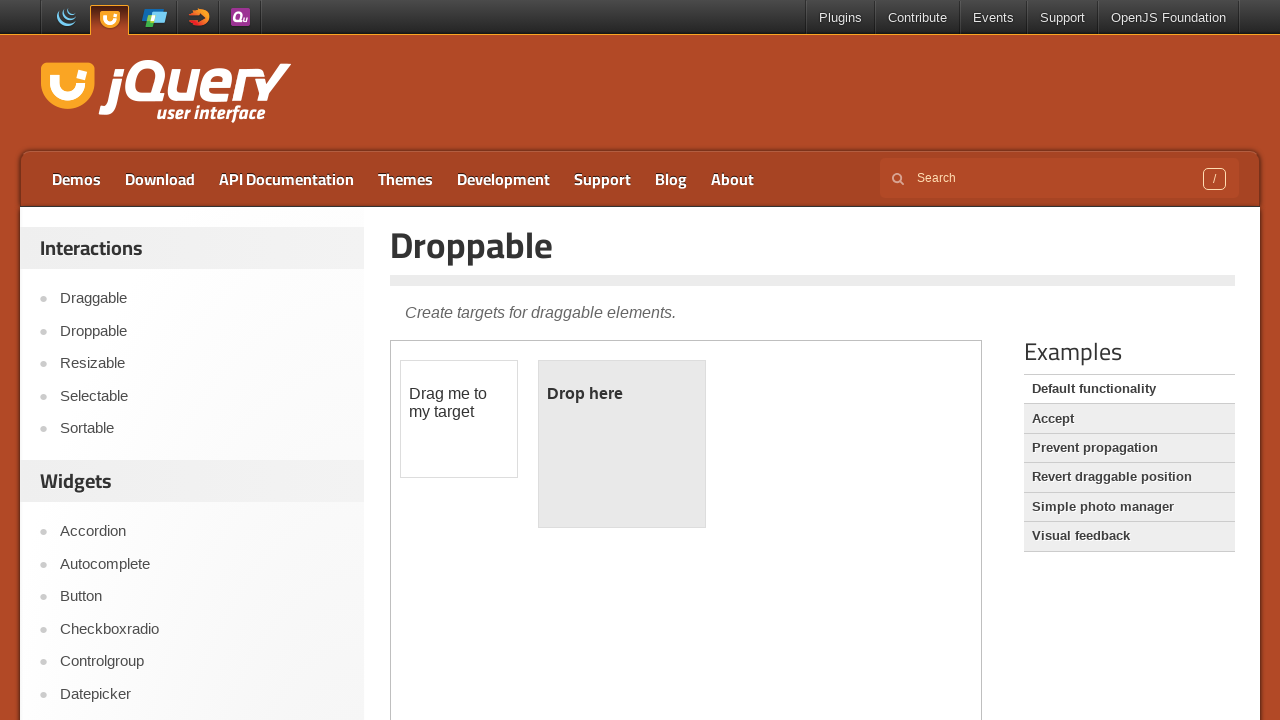

Dragged element onto droppable target at (622, 444)
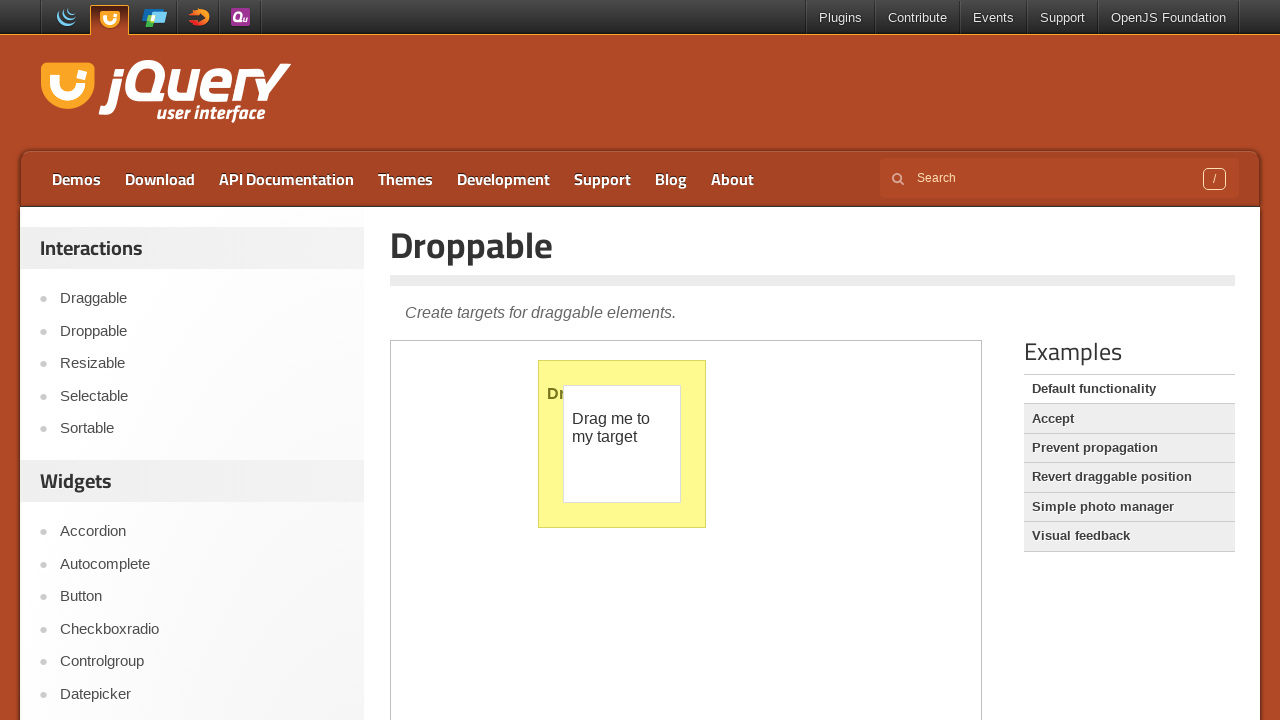

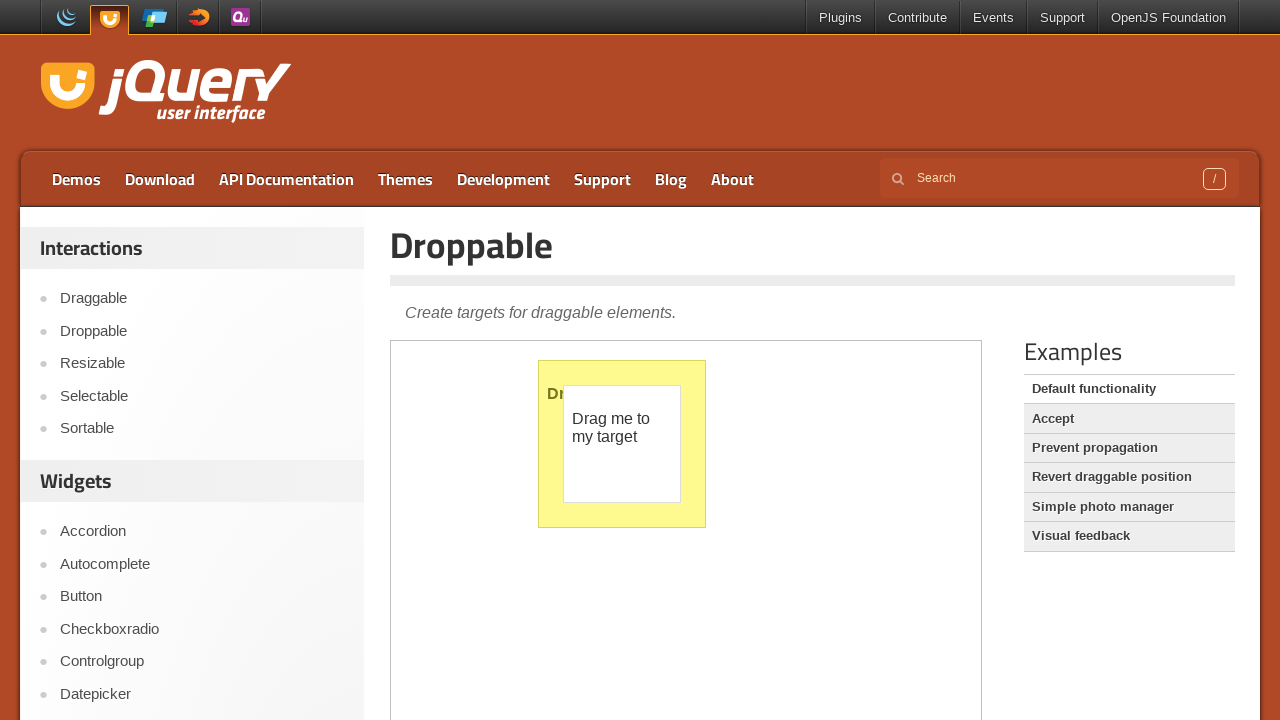